Waits for a price to drop to $100, clicks the book button, solves a mathematical problem, and submits the answer

Starting URL: http://suninjuly.github.io/explicit_wait2.html

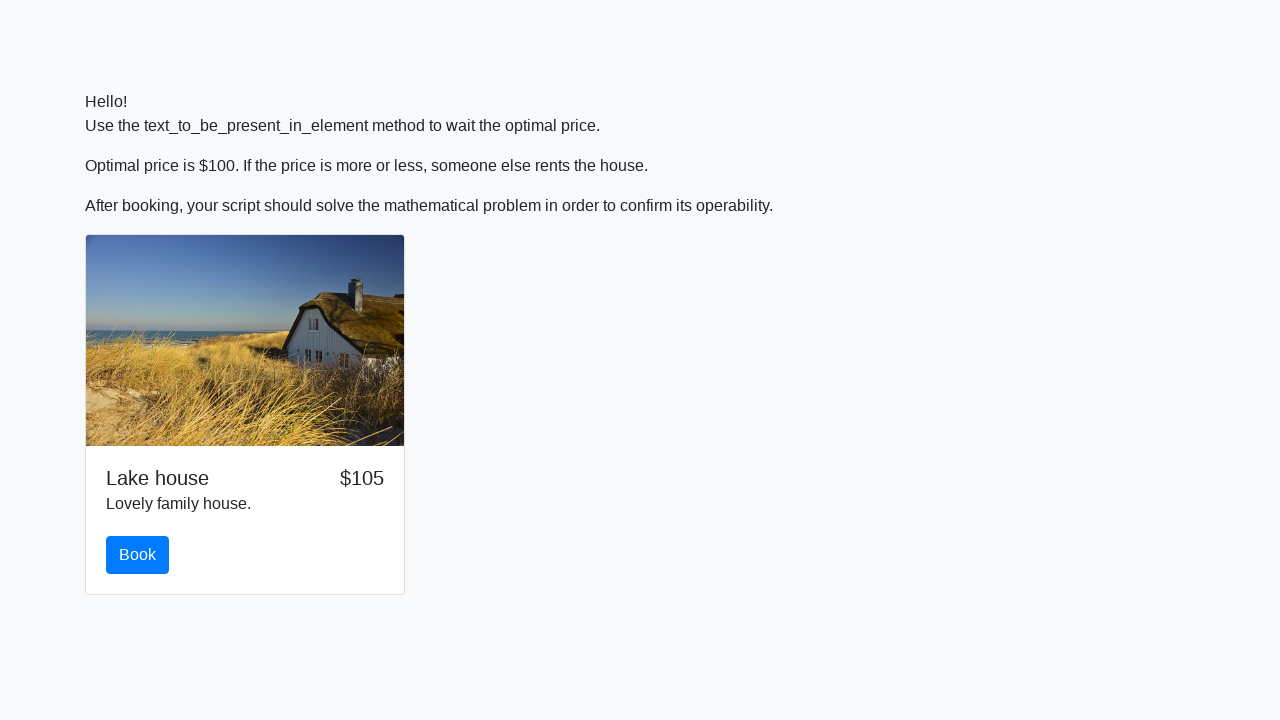

Waited for price to drop to $100
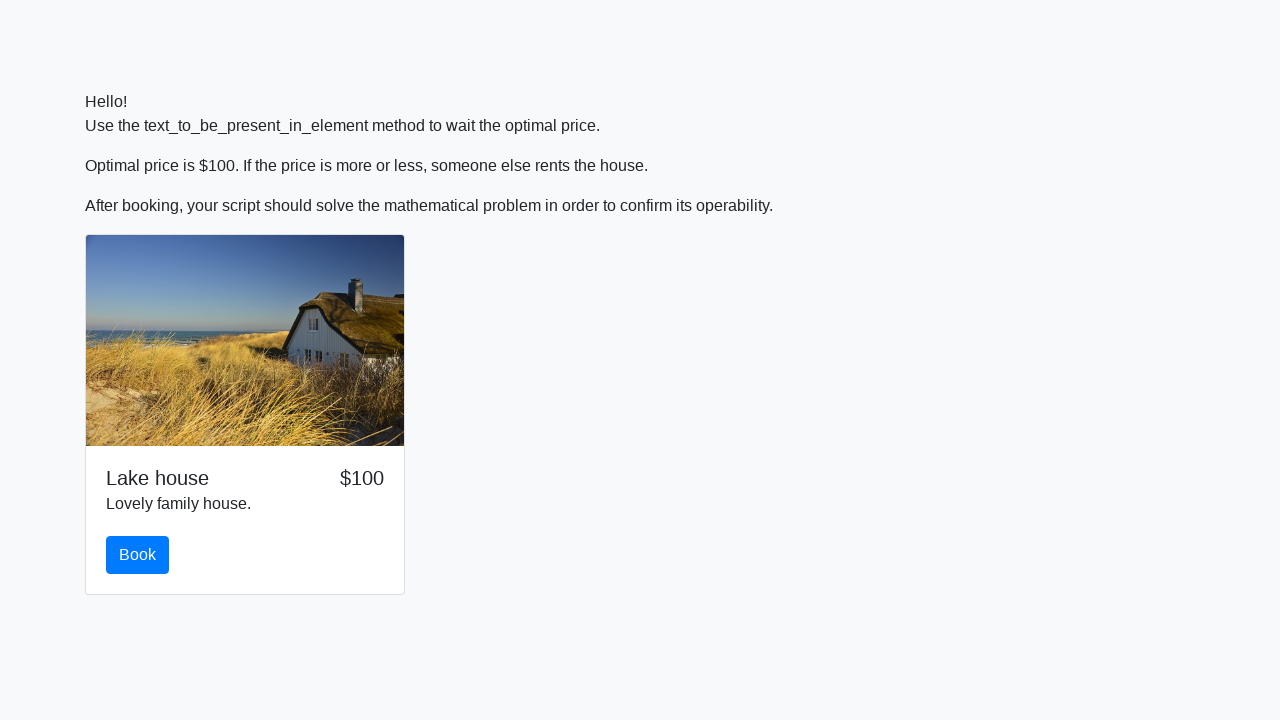

Clicked the Book button at (138, 555) on #book
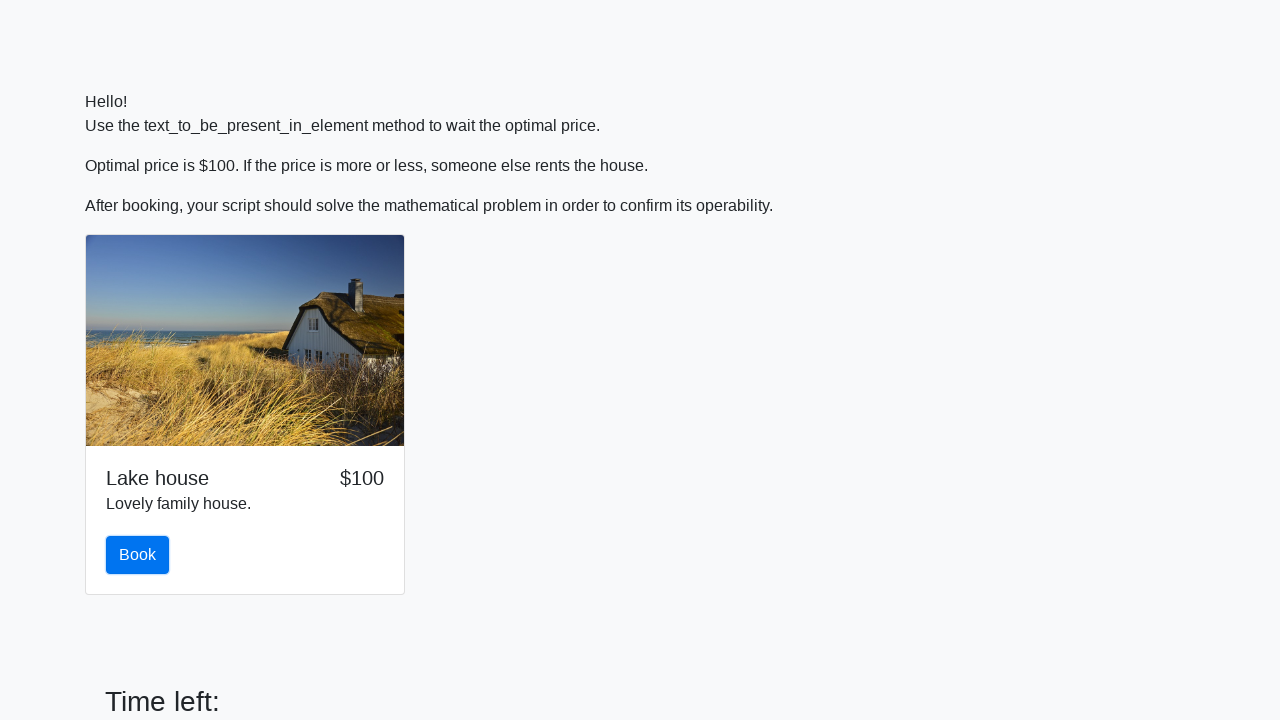

Retrieved value for calculation: 936
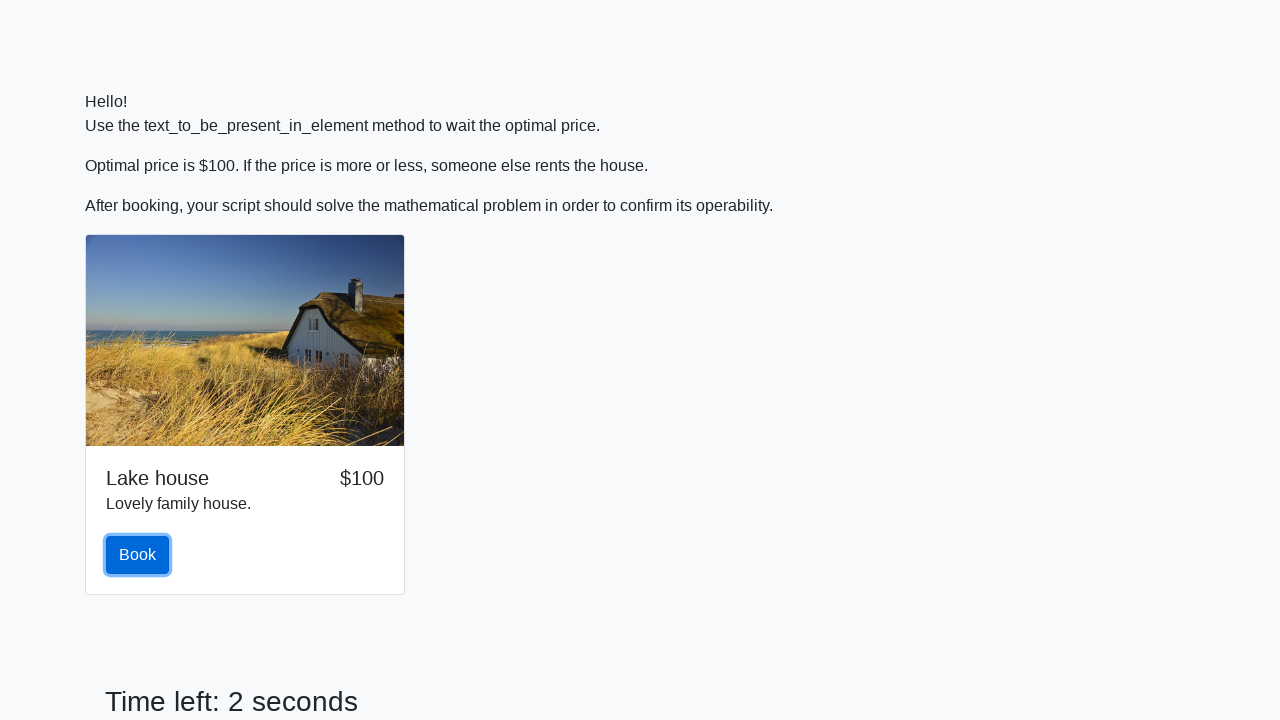

Calculated mathematical result: 0.8418326687419375
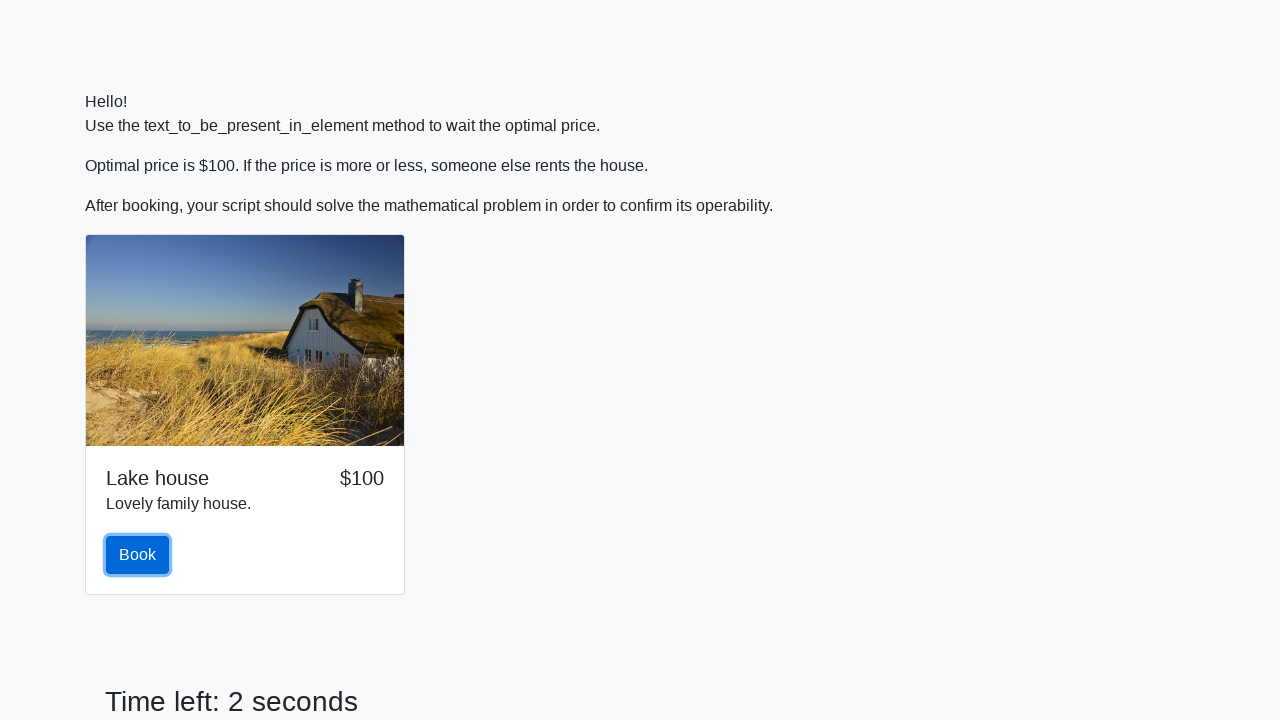

Filled answer field with calculated result on #answer
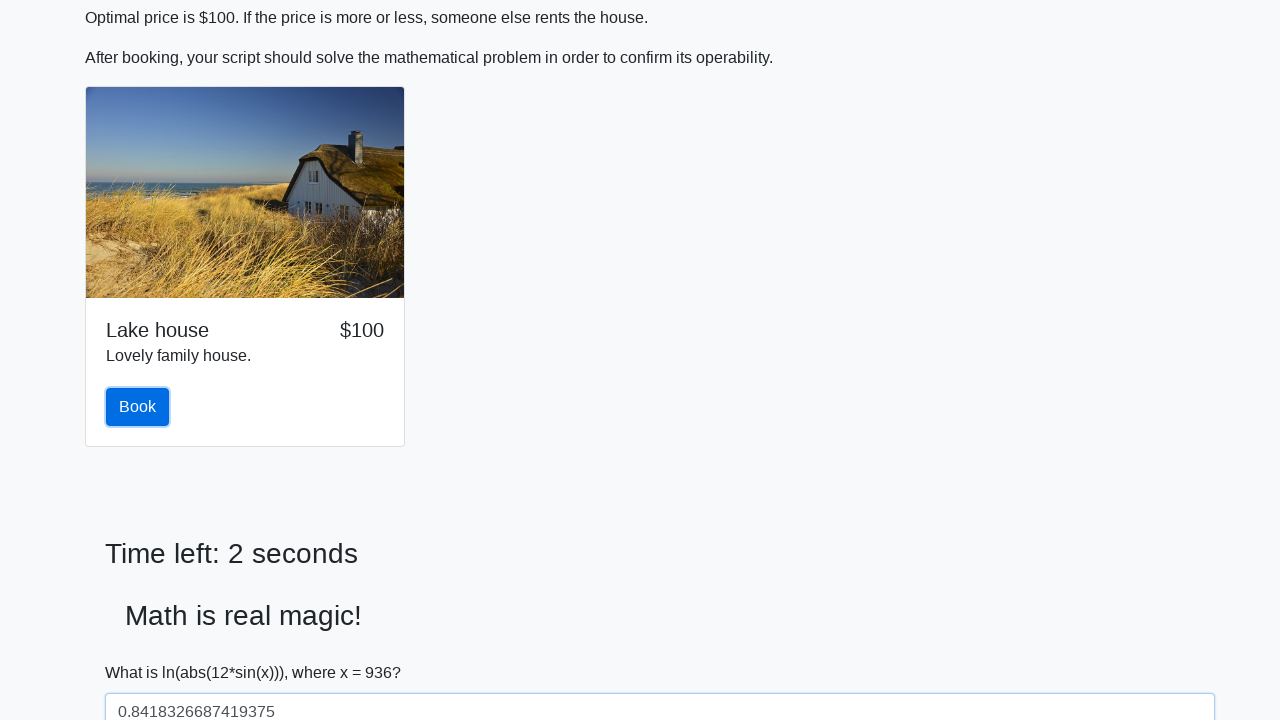

Clicked submit button to solve the problem at (143, 651) on #solve
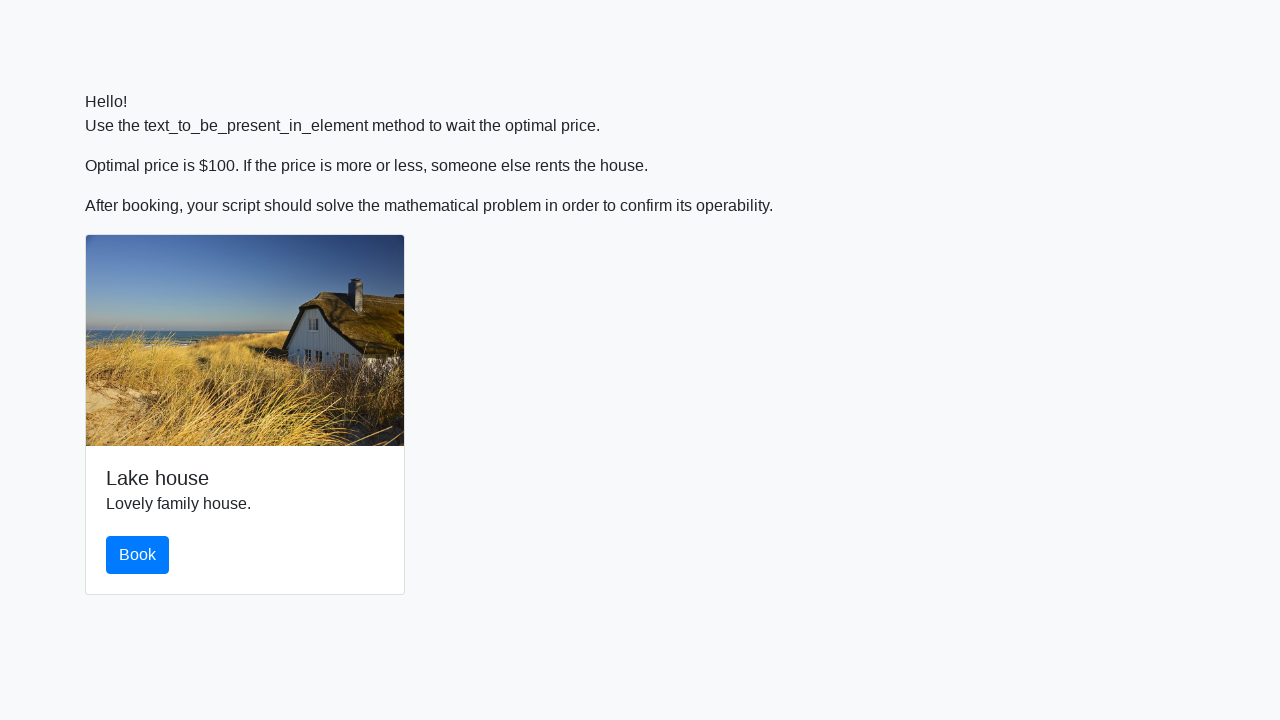

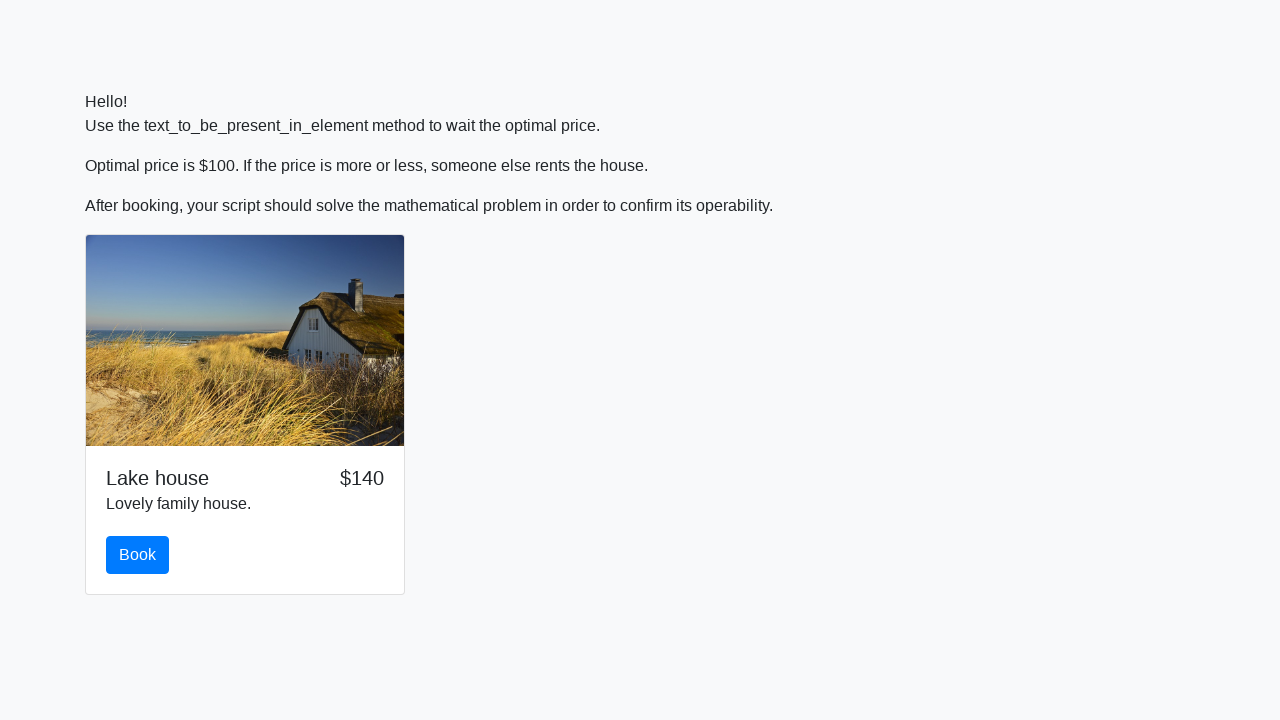